Tests text comparison functionality by entering text in the first field, copying it using keyboard shortcuts, pasting it in the second field, and comparing the texts

Starting URL: https://text-compare.com/

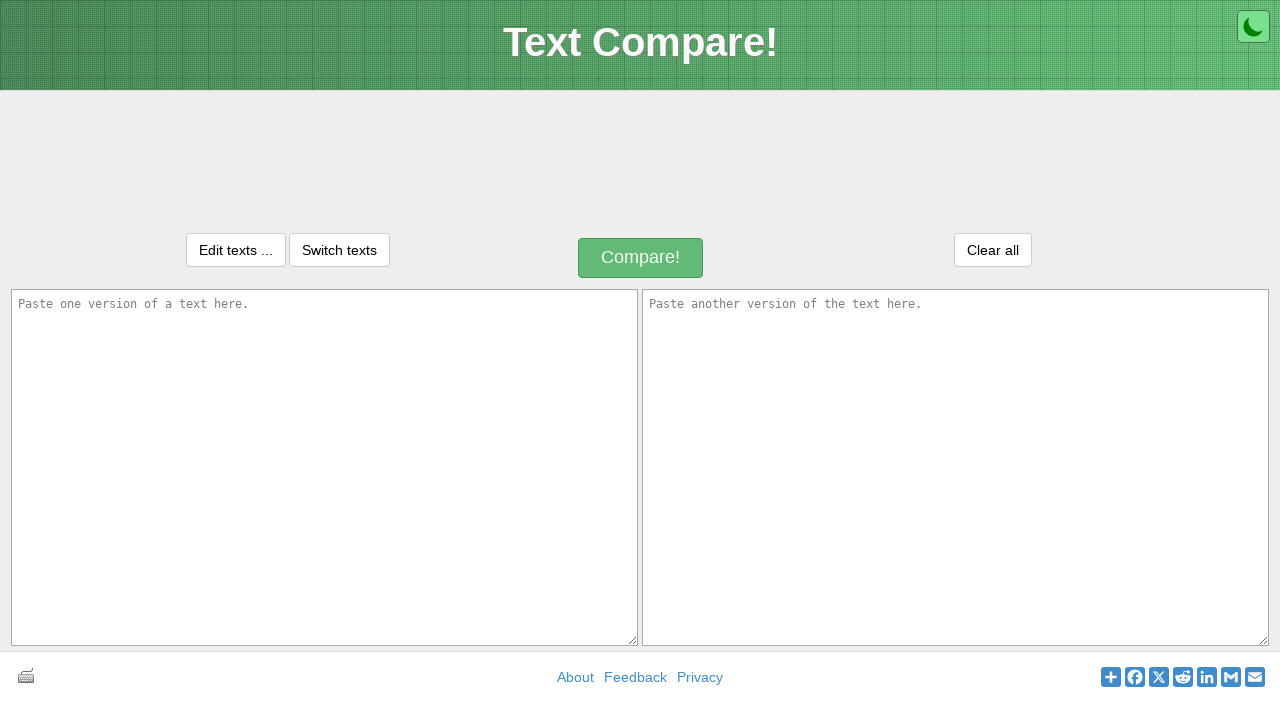

Entered text 'Welcome to Selenium' in the first text area on textarea[name='text1']
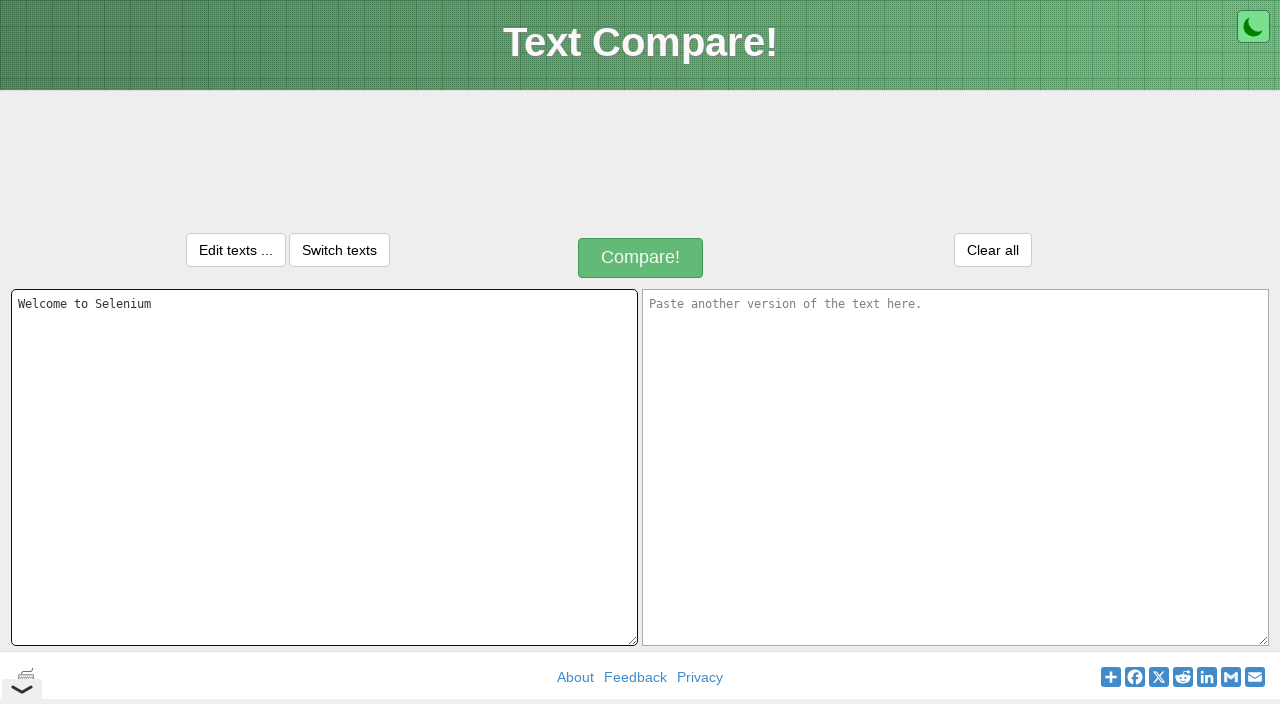

Selected all text in first text area using Ctrl+A
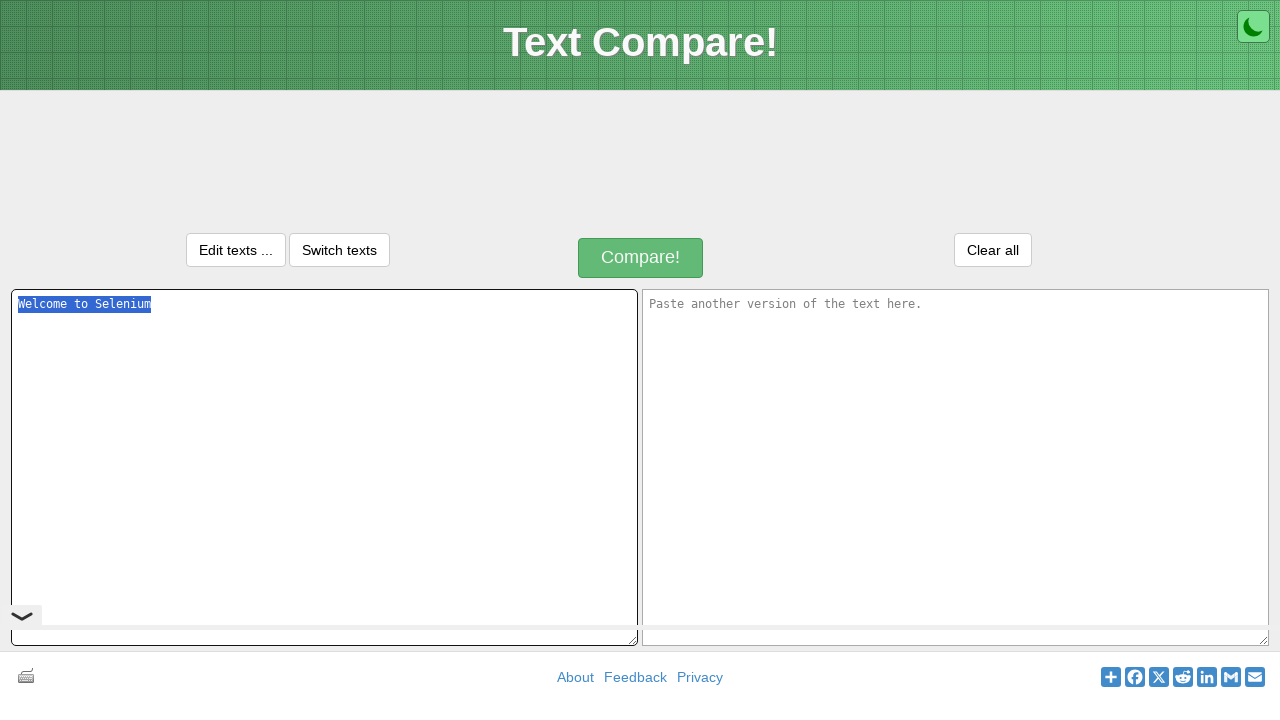

Copied text to clipboard using Ctrl+C
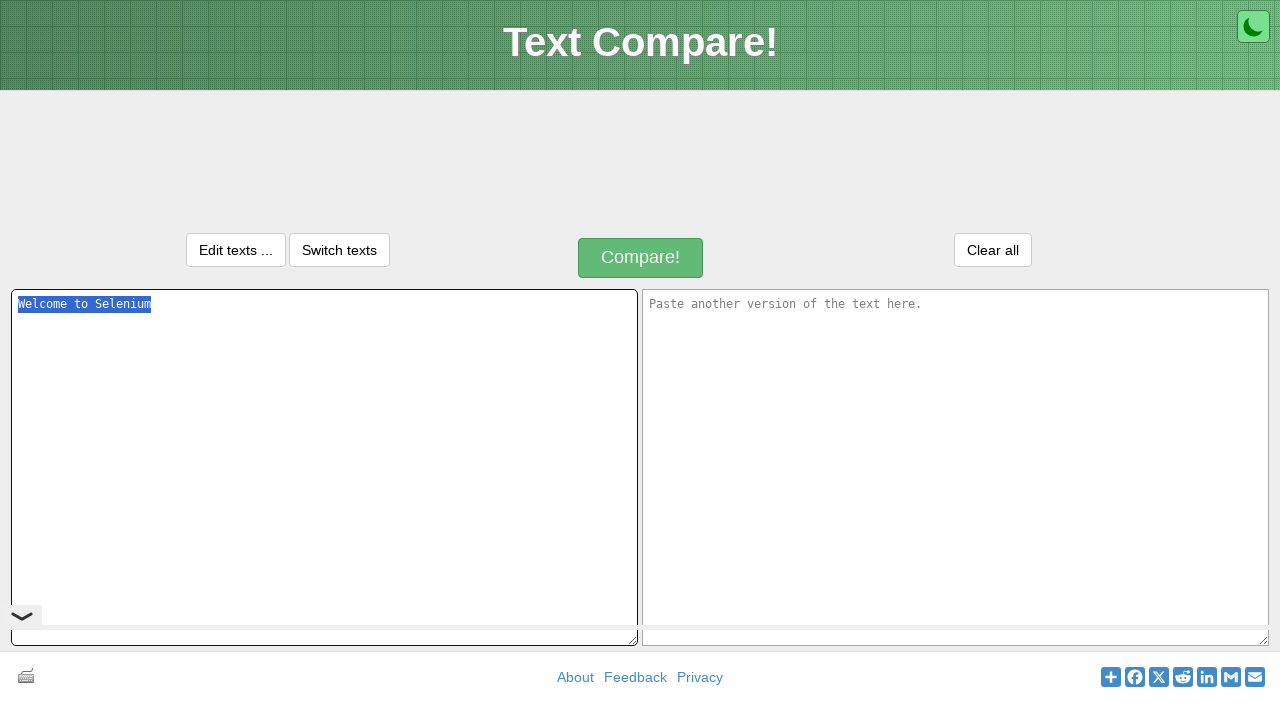

Moved focus to second text area using Tab key
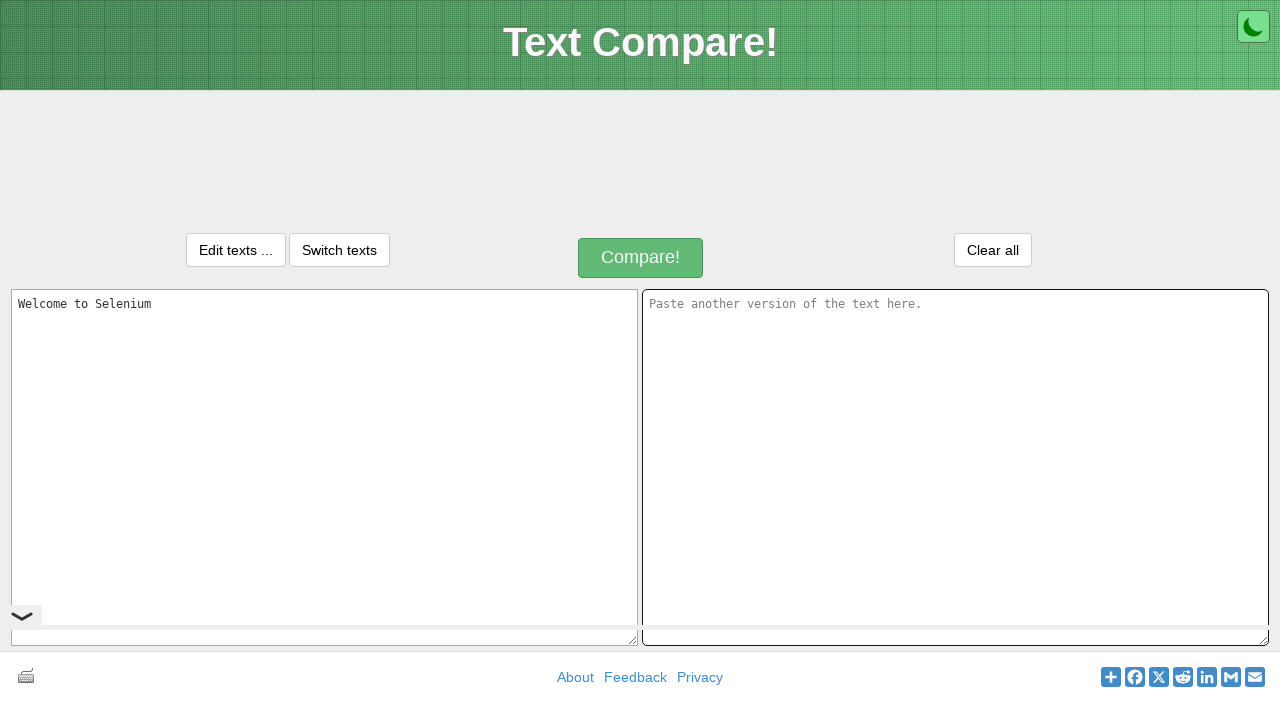

Pasted copied text to second text area using Ctrl+V
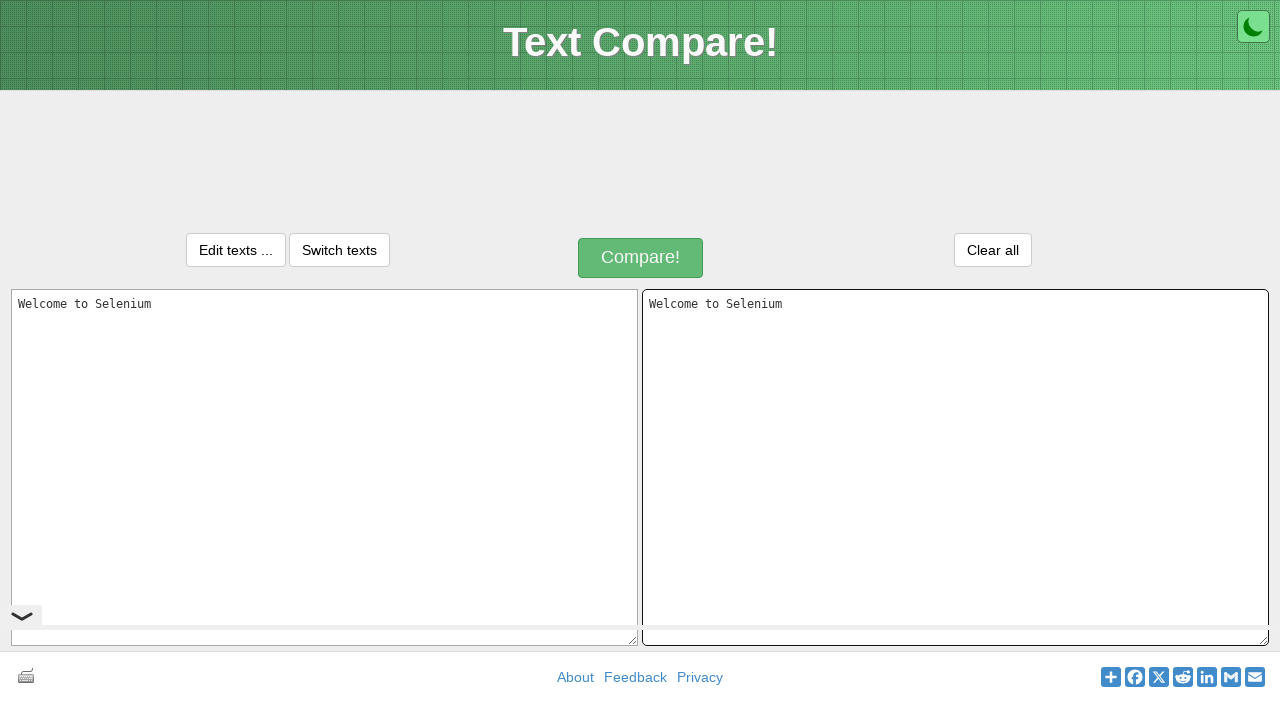

Clicked the compare button to initiate text comparison at (641, 258) on //*[@id="compareButton"]/div[1]
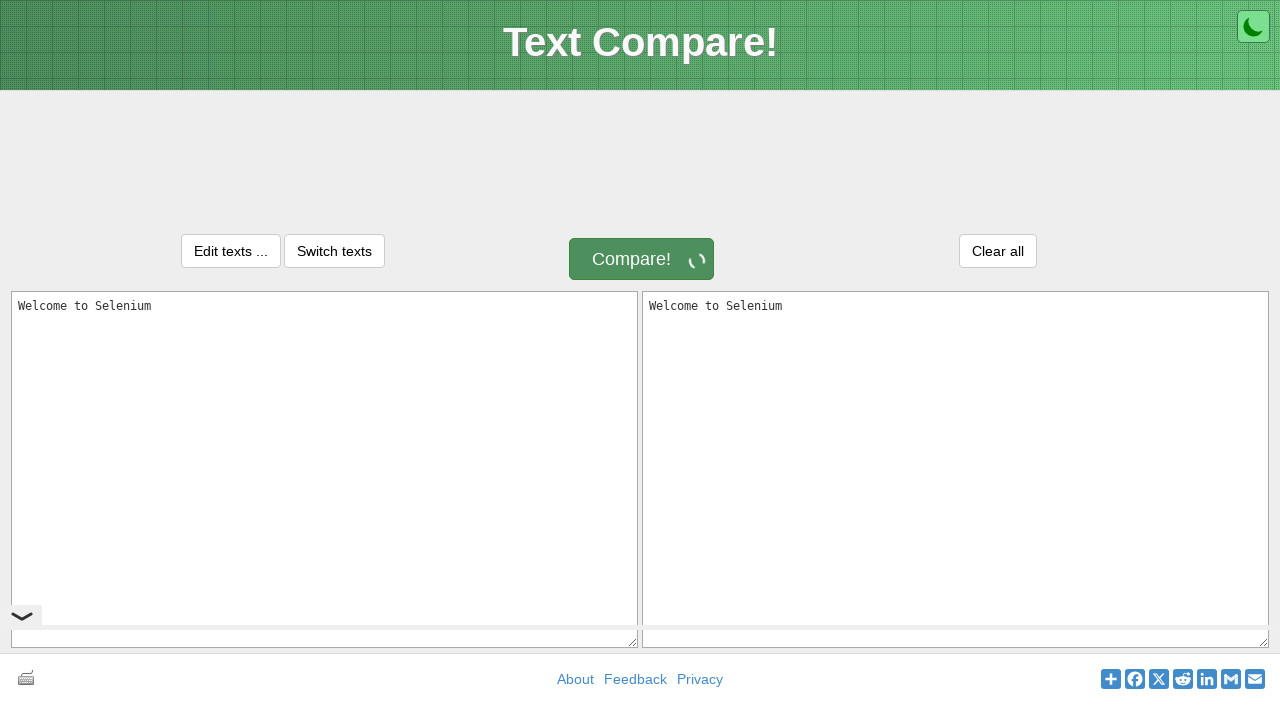

Waited for comparison results to load
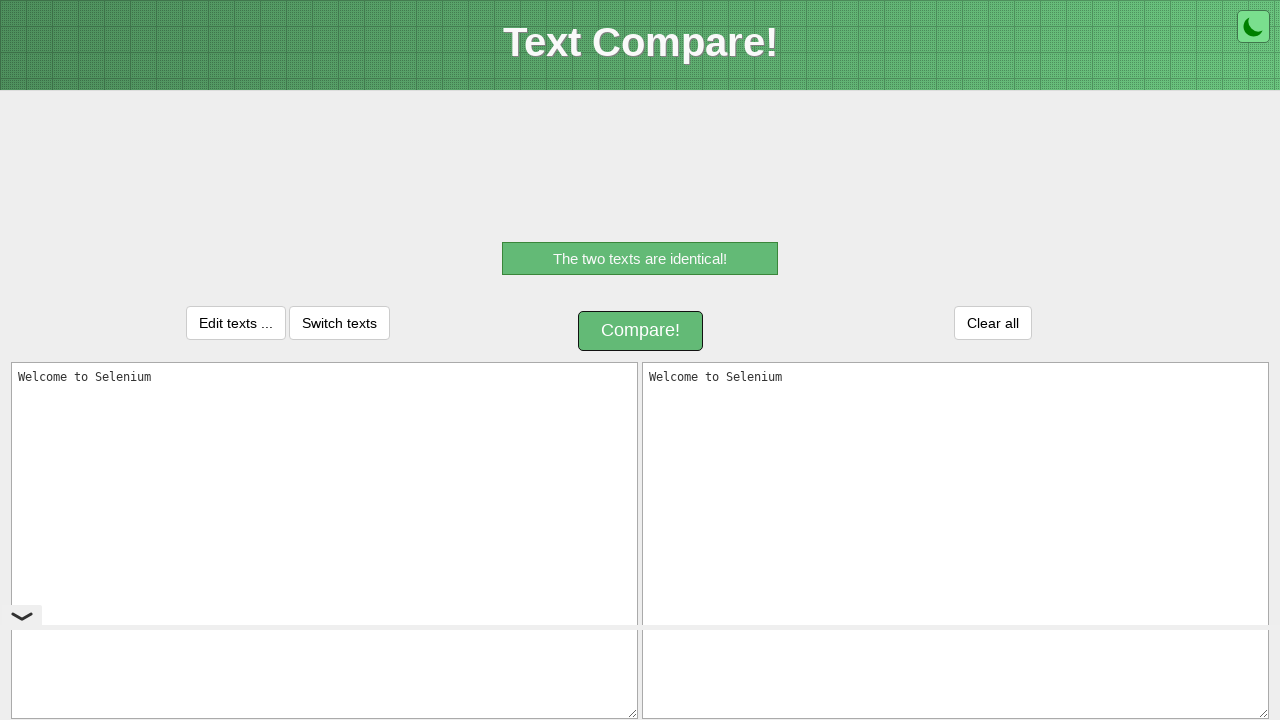

Clicked result or action button in the comparison results at (993, 323) on //*[@id="textCompareForm"]/div/table/tbody/tr/td[3]/button
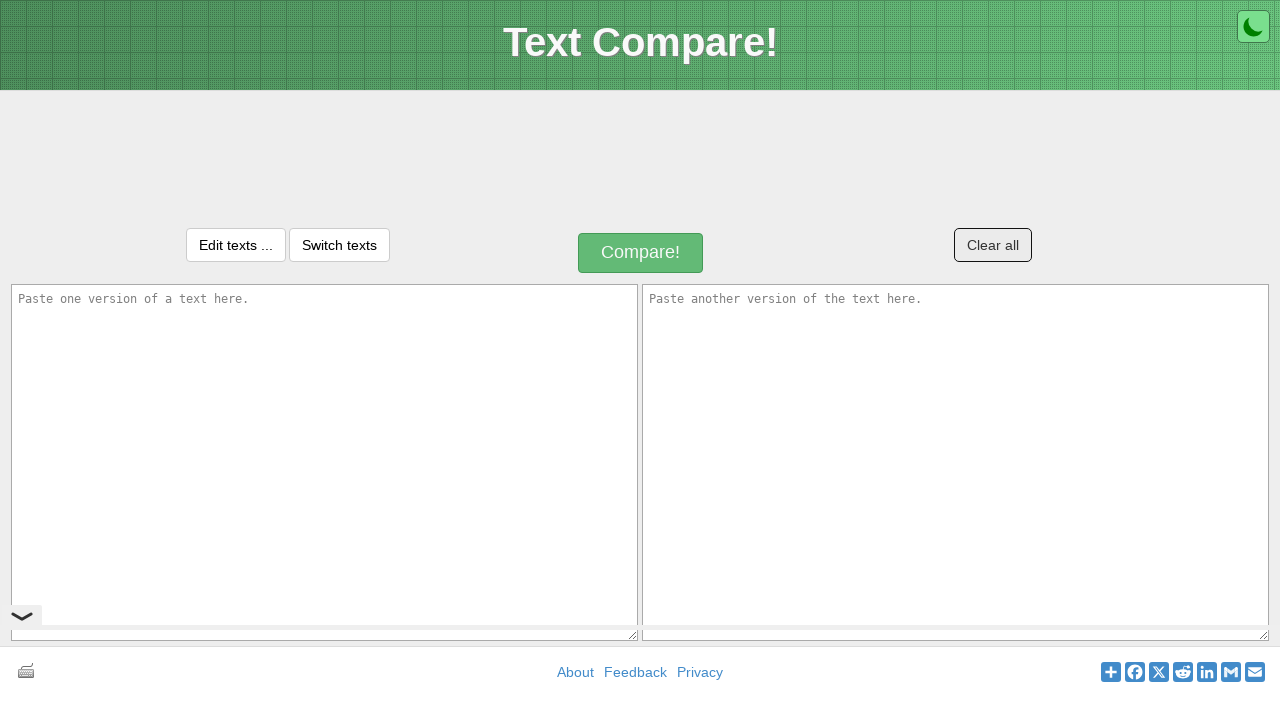

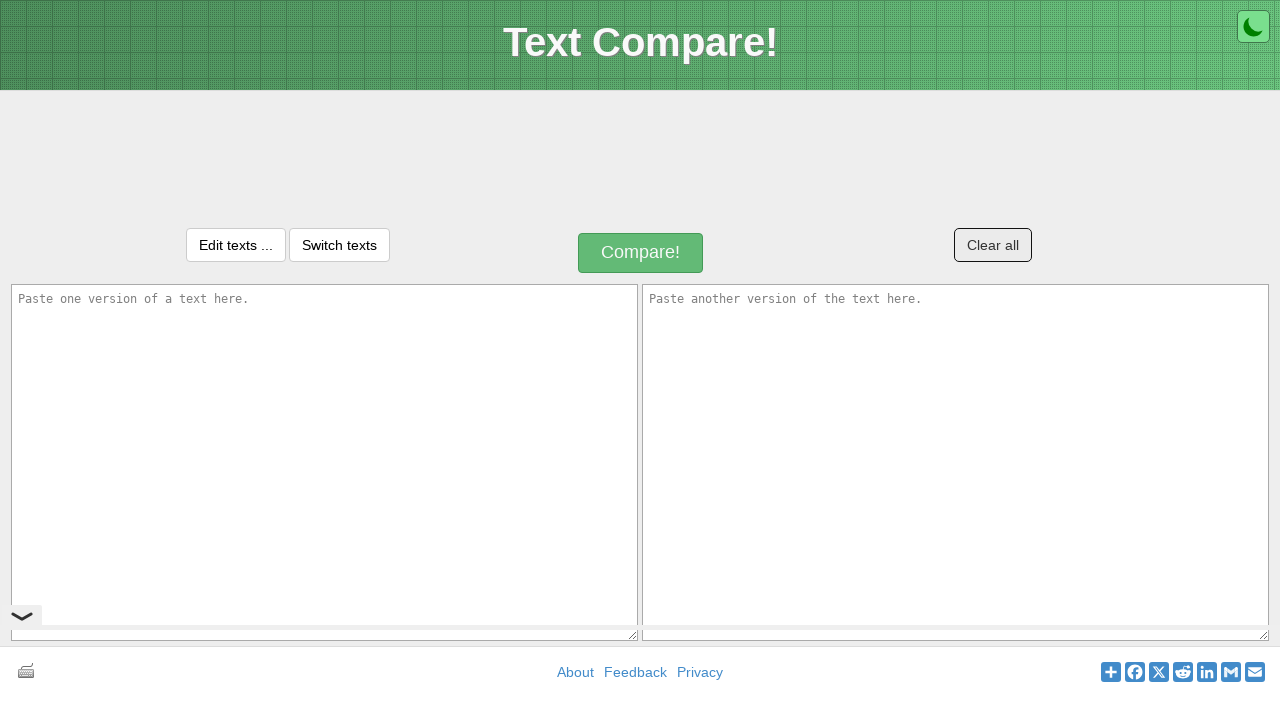